Tests dropdown selection by index, cycling through Option 1 and Option 2 multiple times

Starting URL: https://the-internet.herokuapp.com/dropdown

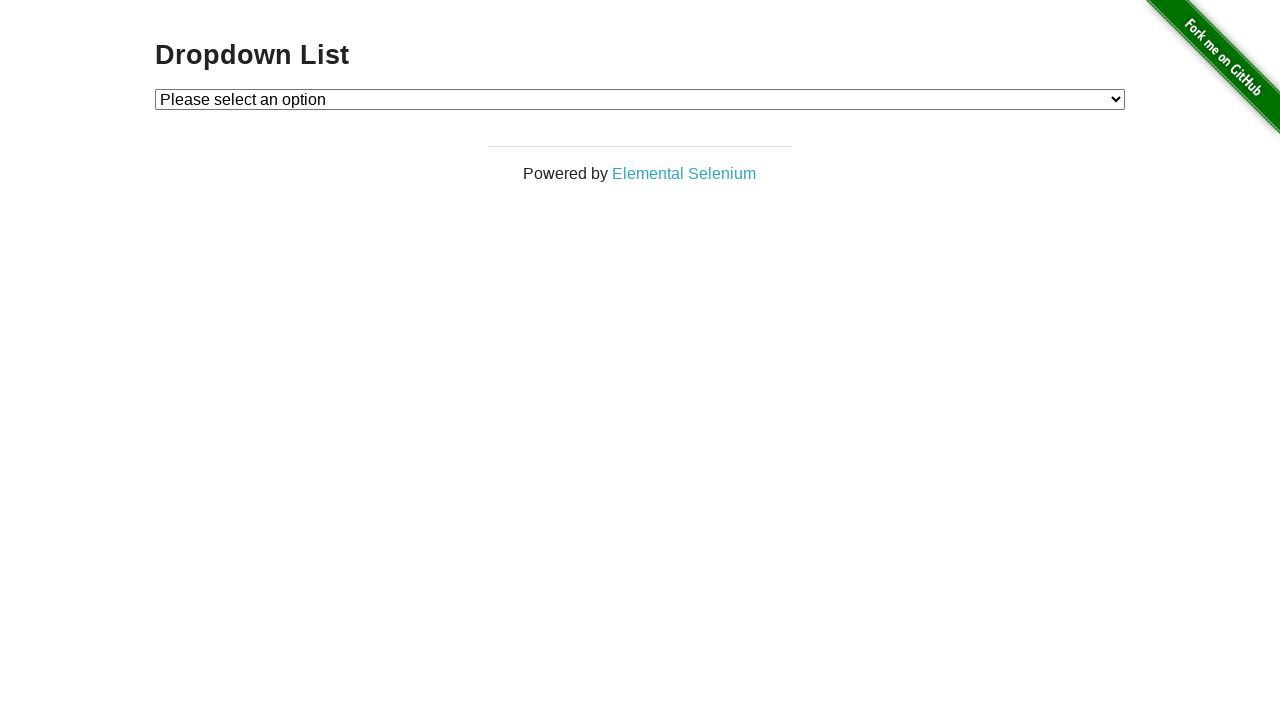

Selected Option 1 by index in dropdown on #dropdown
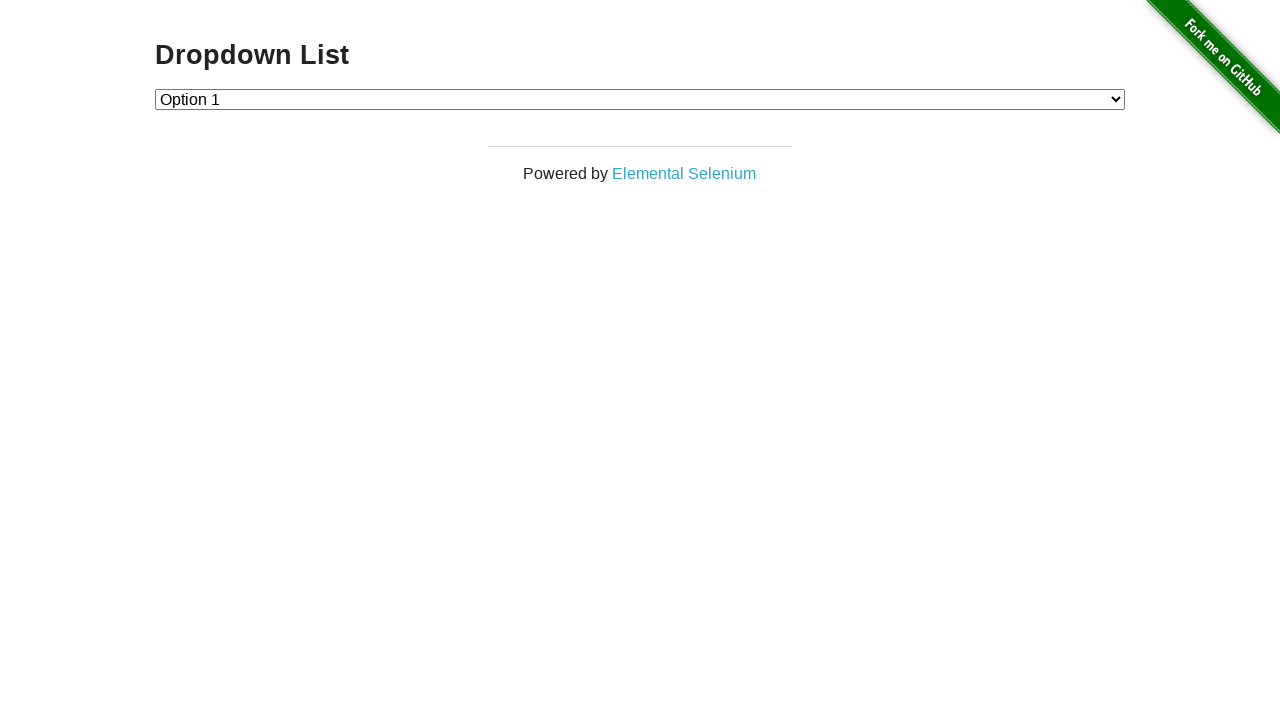

Selected Option 2 by index in dropdown on #dropdown
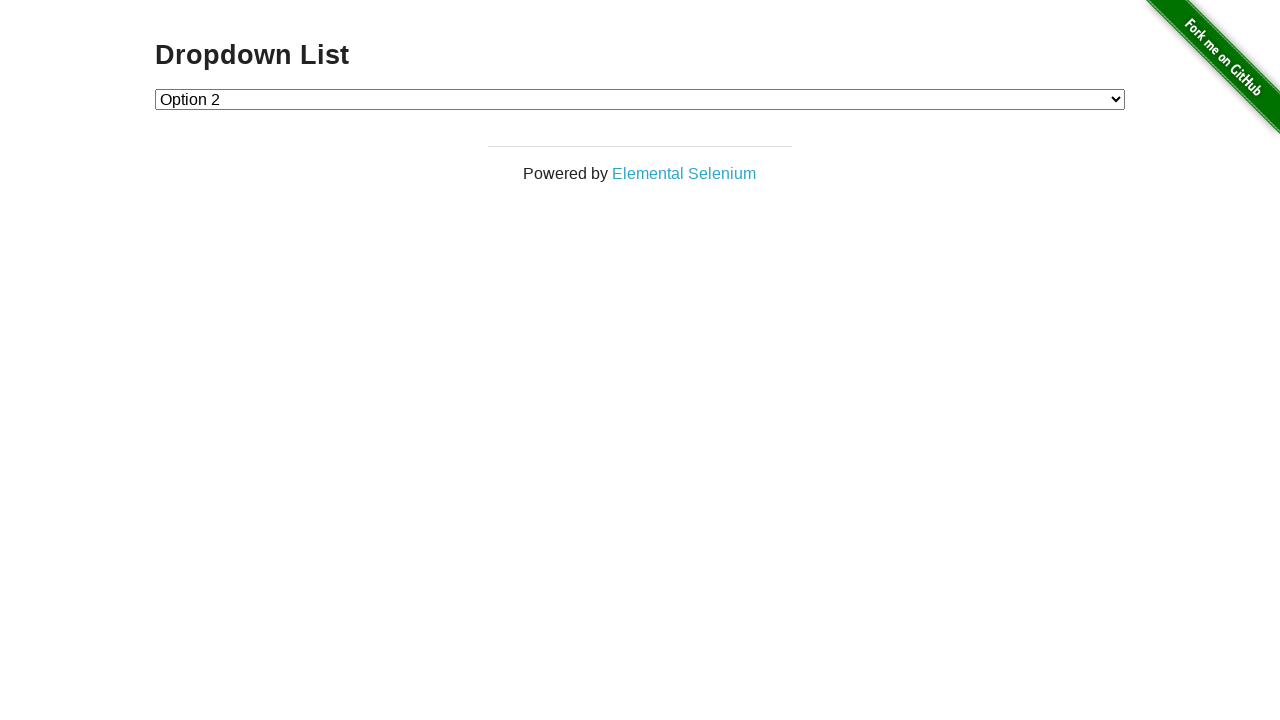

Selected Option 1 by index in dropdown again on #dropdown
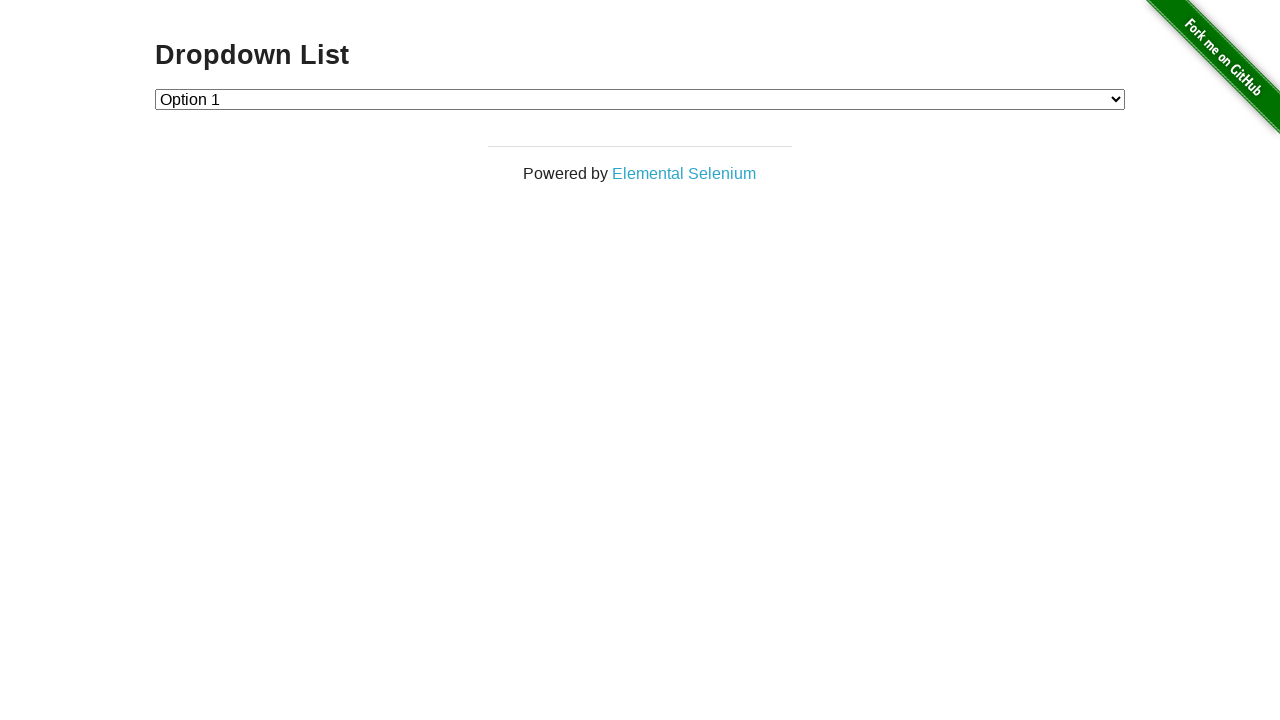

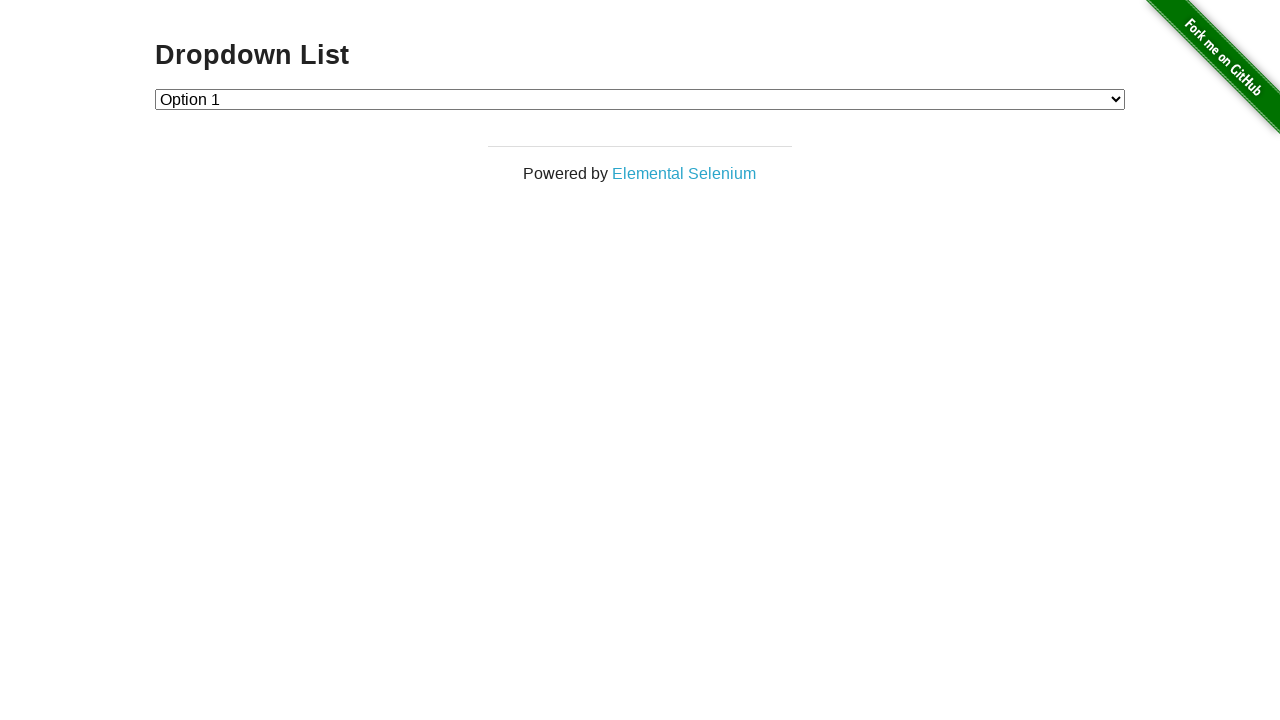